Tests the user registration process on ParaBank by filling out the registration form with personal details including name, address, contact information, and account credentials, then submitting the form.

Starting URL: https://parabank.parasoft.com/parabank/index.htm

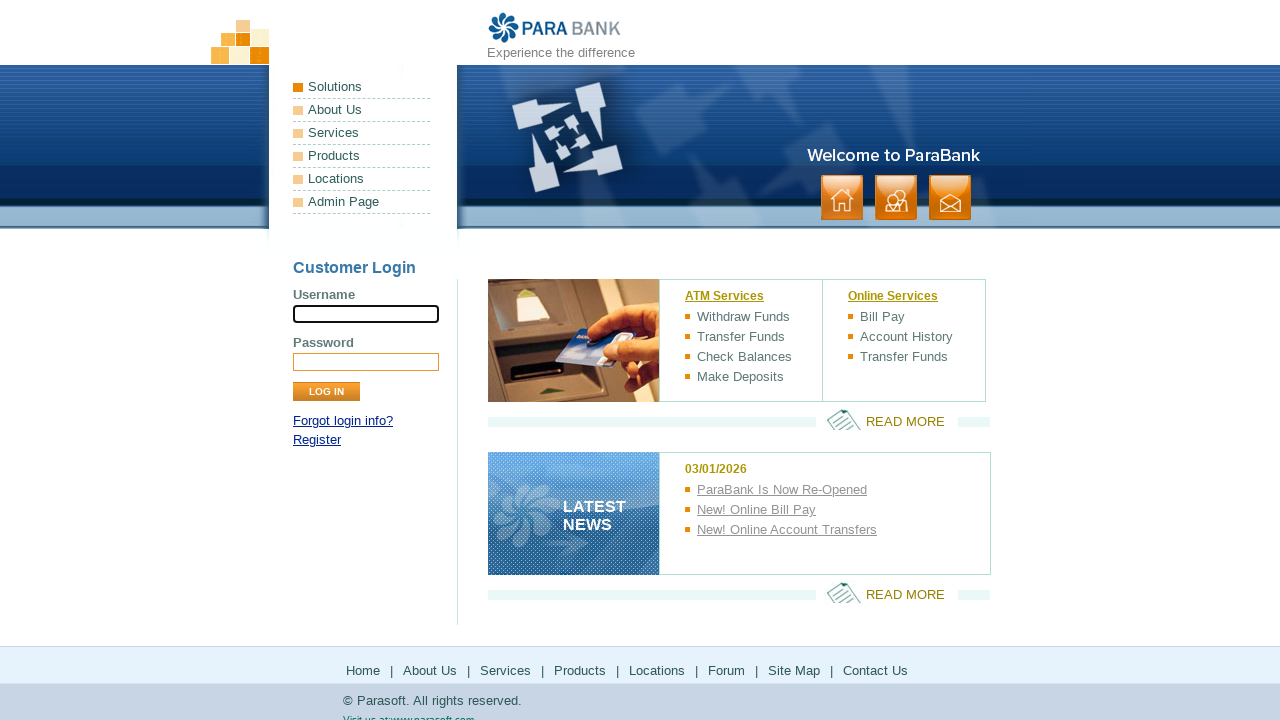

Clicked Register link at (317, 440) on xpath=//*[@id='loginPanel']/p[2]/a
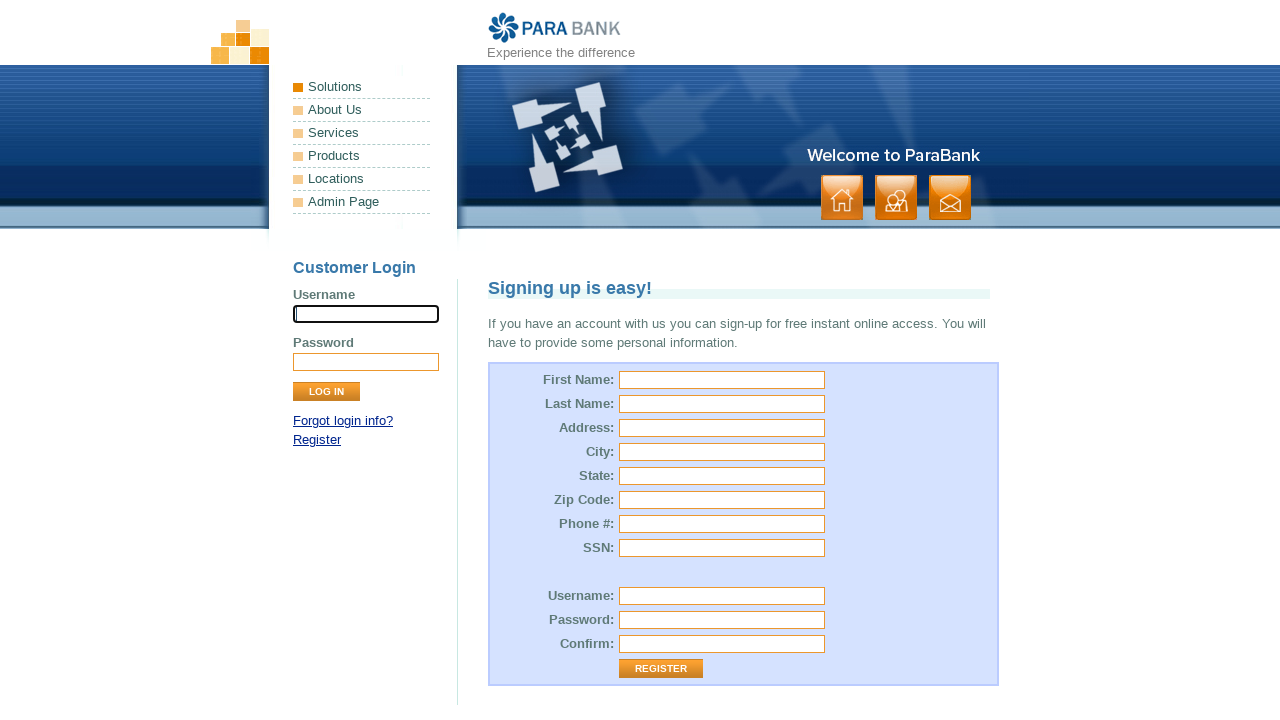

Filled first name with 'Marcus' on #customer\.firstName
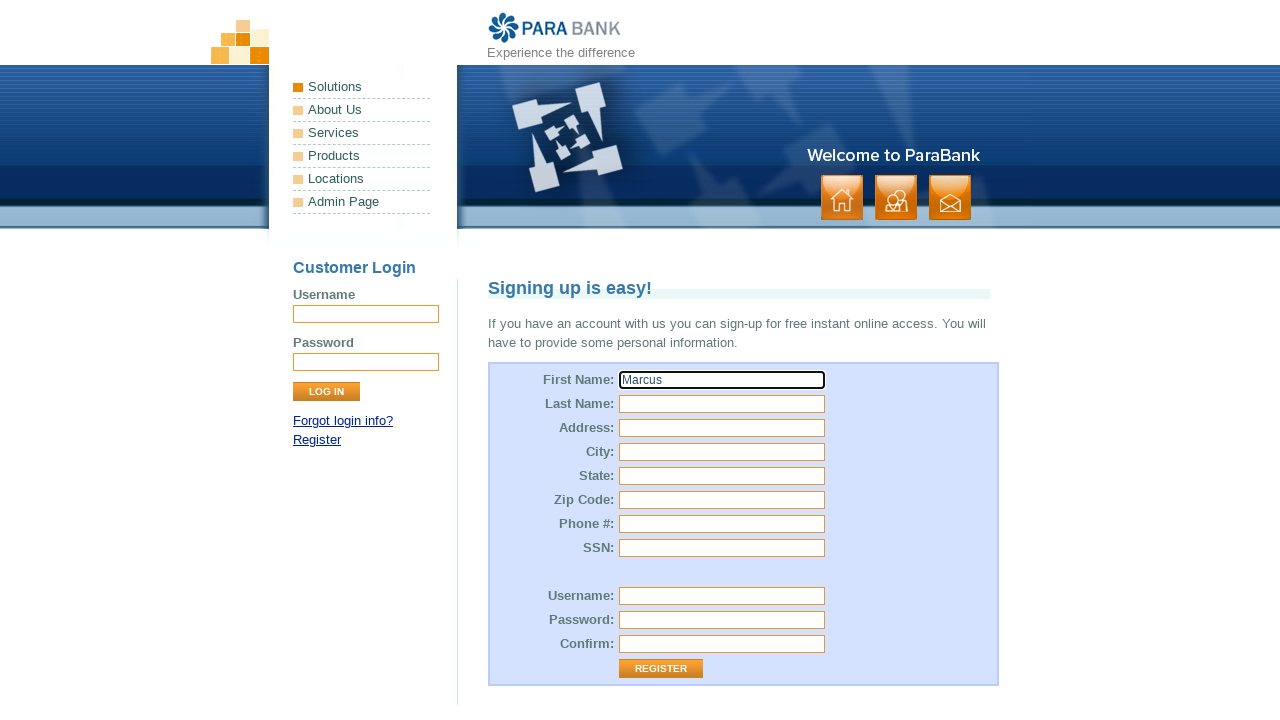

Filled last name with 'Thompson' on #customer\.lastName
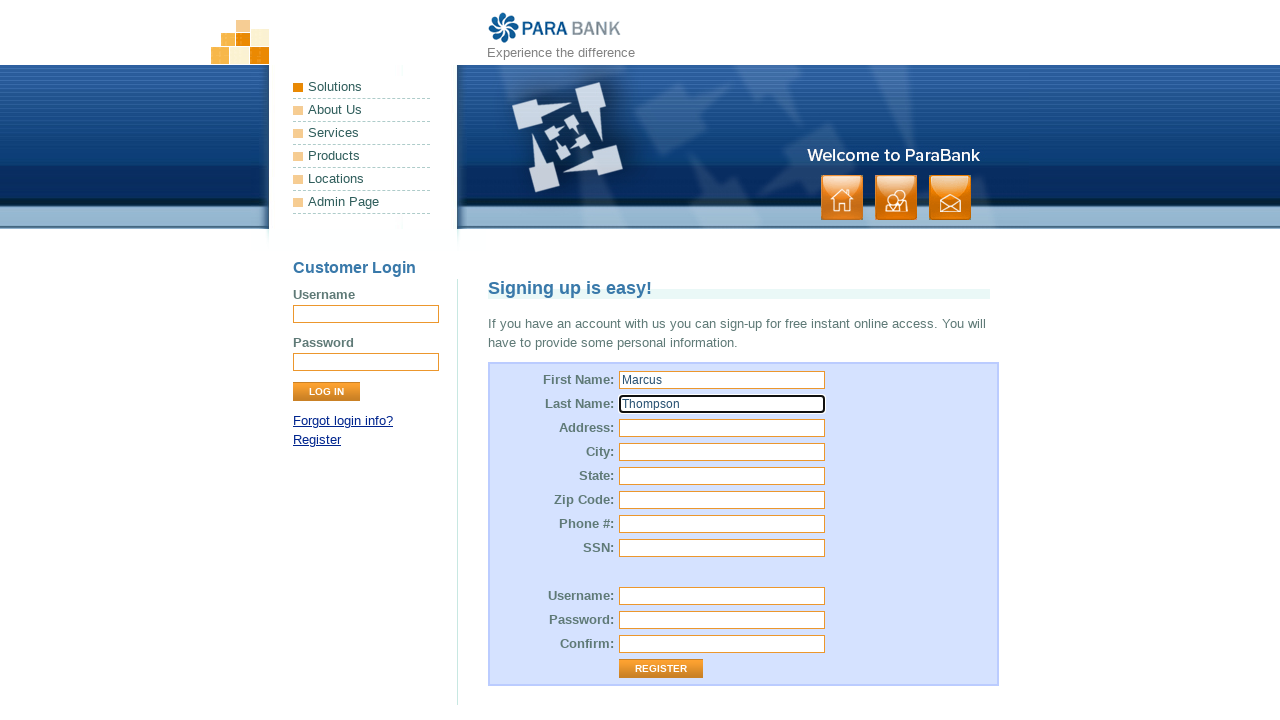

Filled street address with '456 Oak Avenue' on #customer\.address\.street
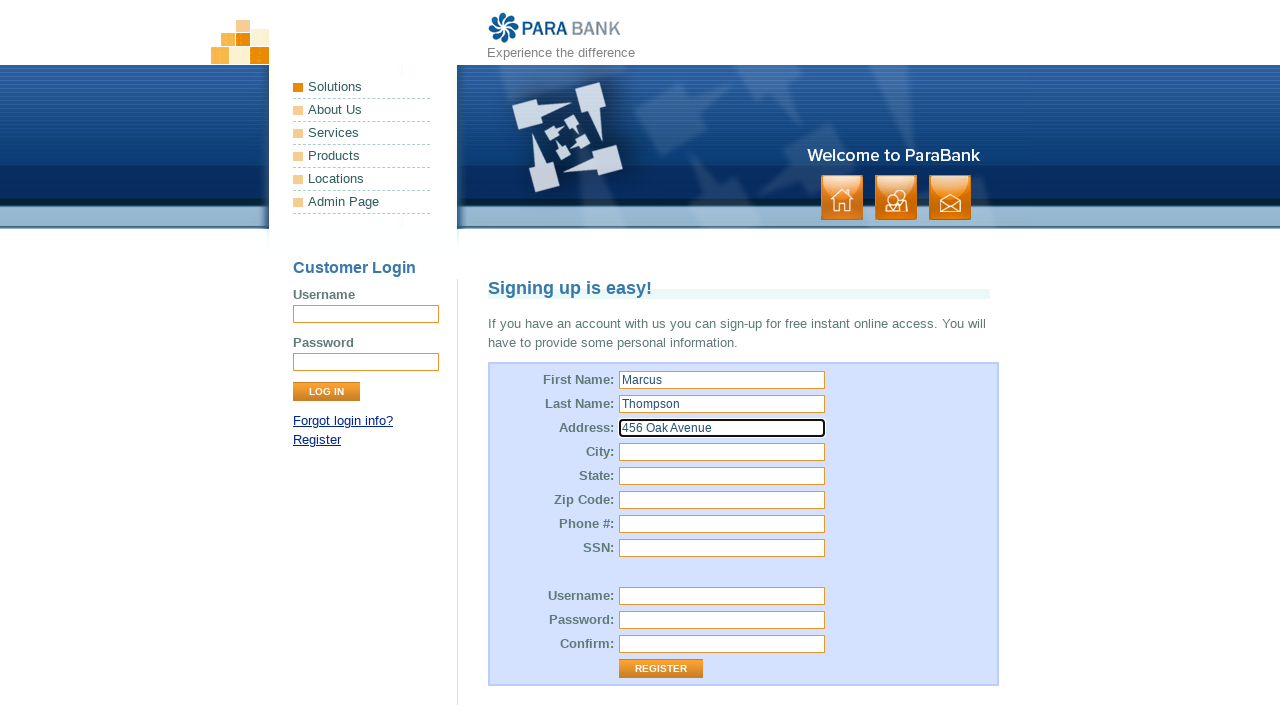

Filled city with 'San Francisco' on #customer\.address\.city
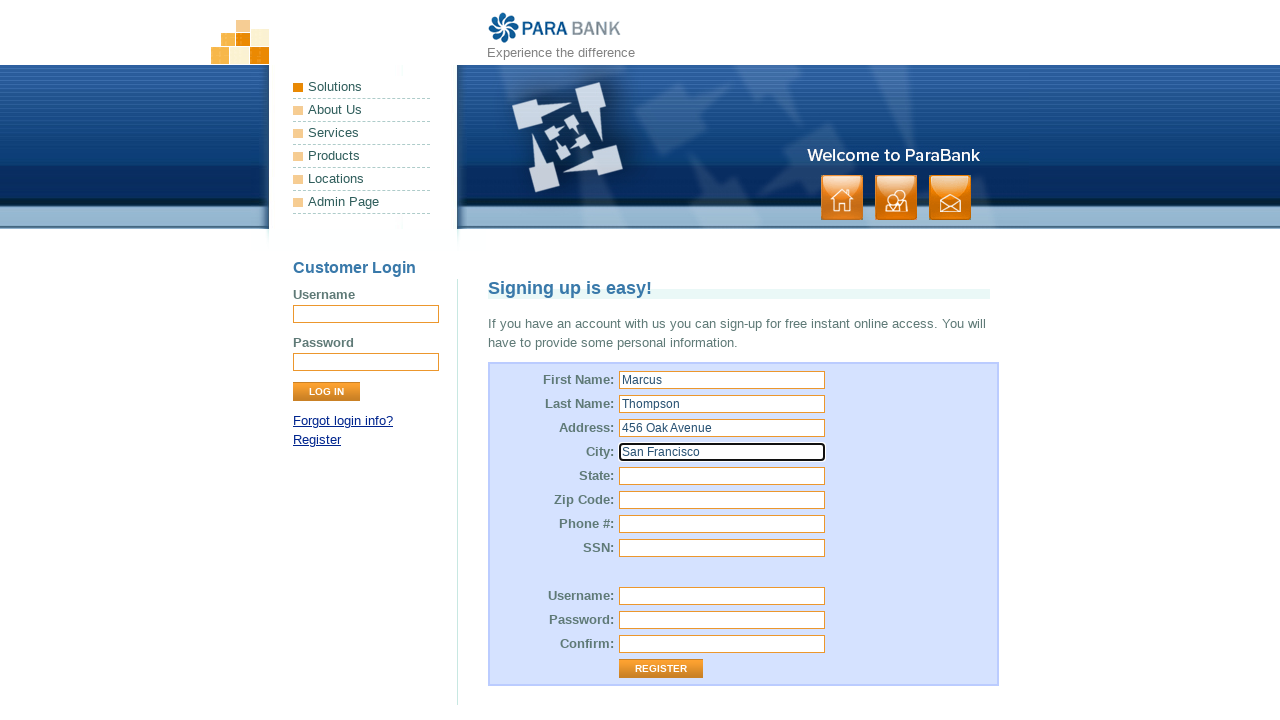

Filled state with 'California' on #customer\.address\.state
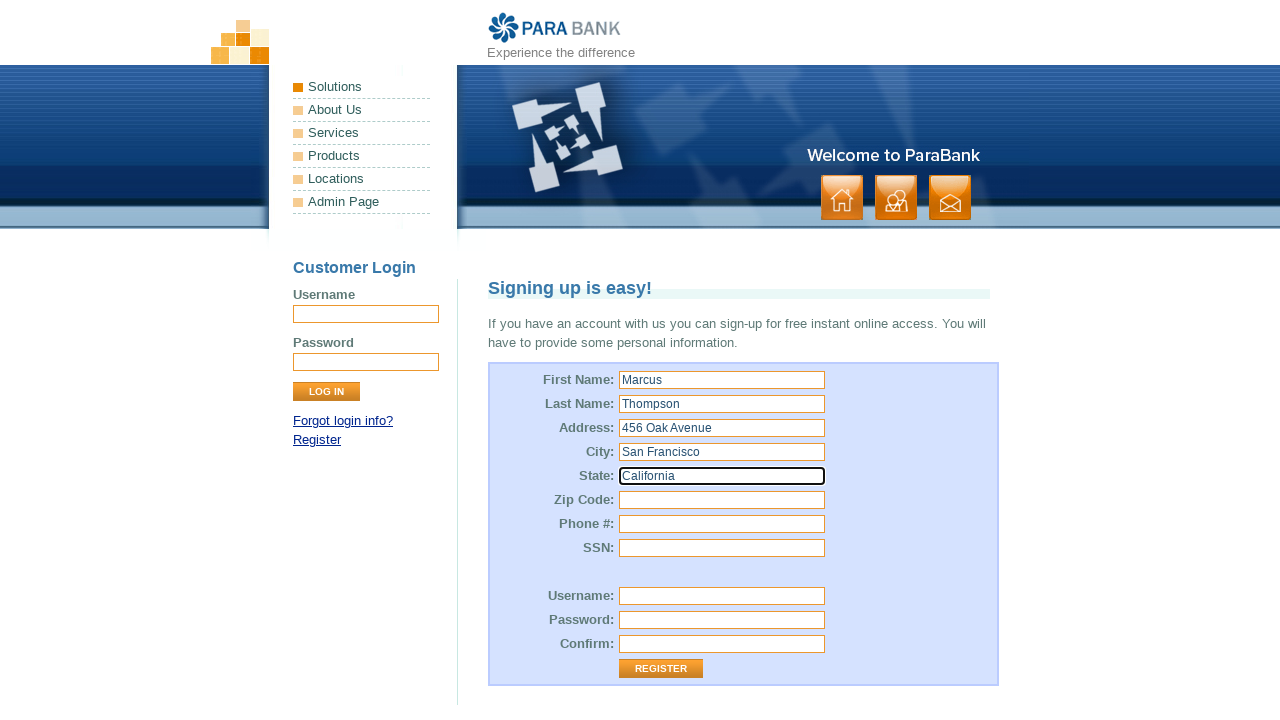

Filled zip code with '94102' on #customer\.address\.zipCode
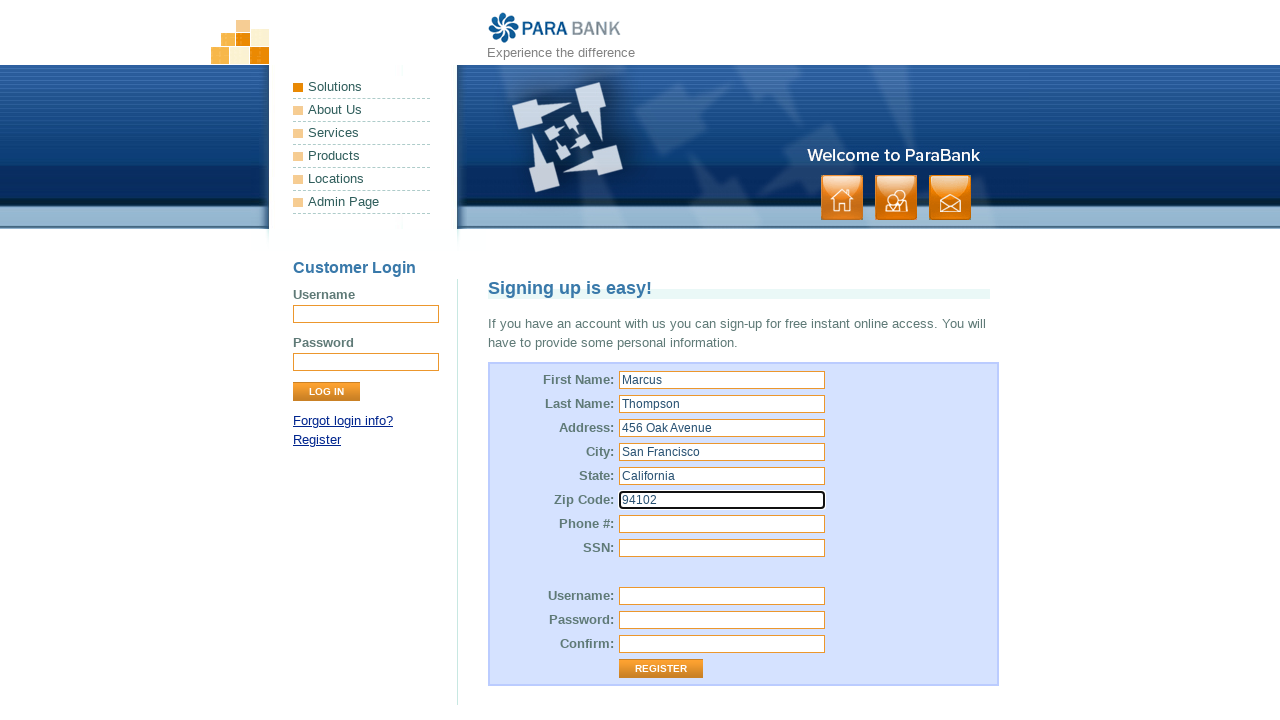

Filled phone number with '4155557890' on #customer\.phoneNumber
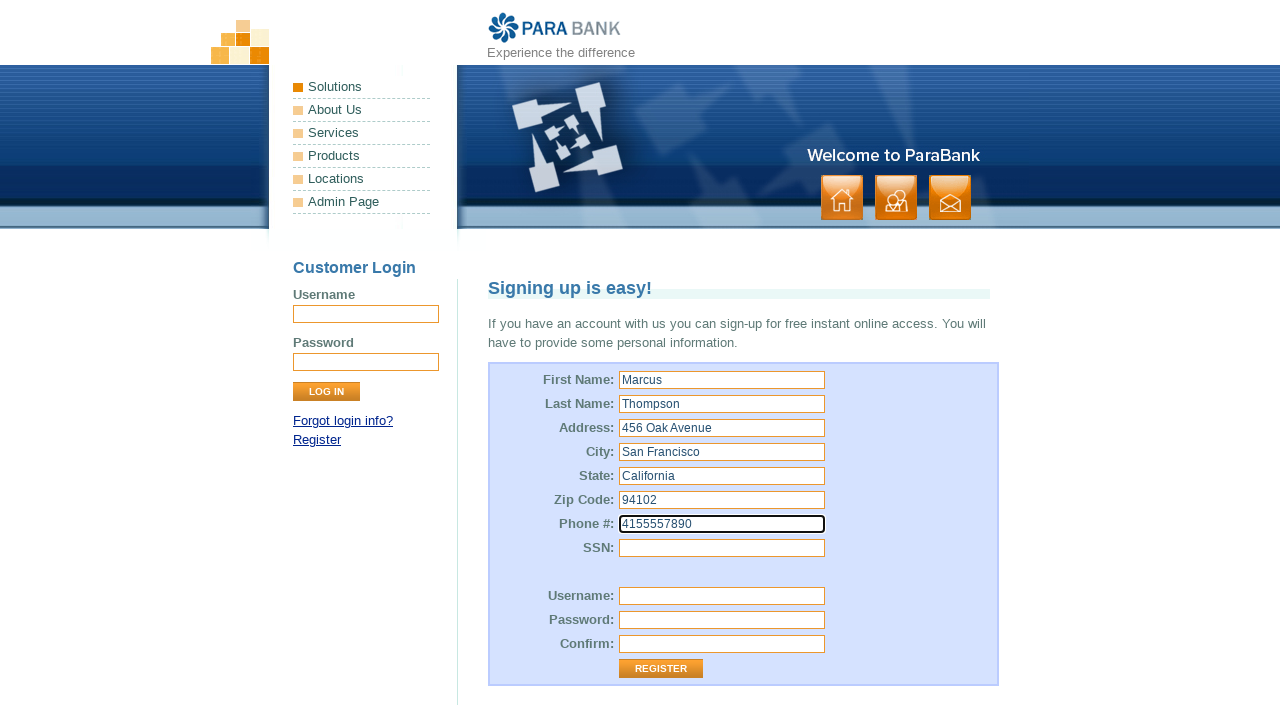

Filled SSN with '123-45-6789' on #customer\.ssn
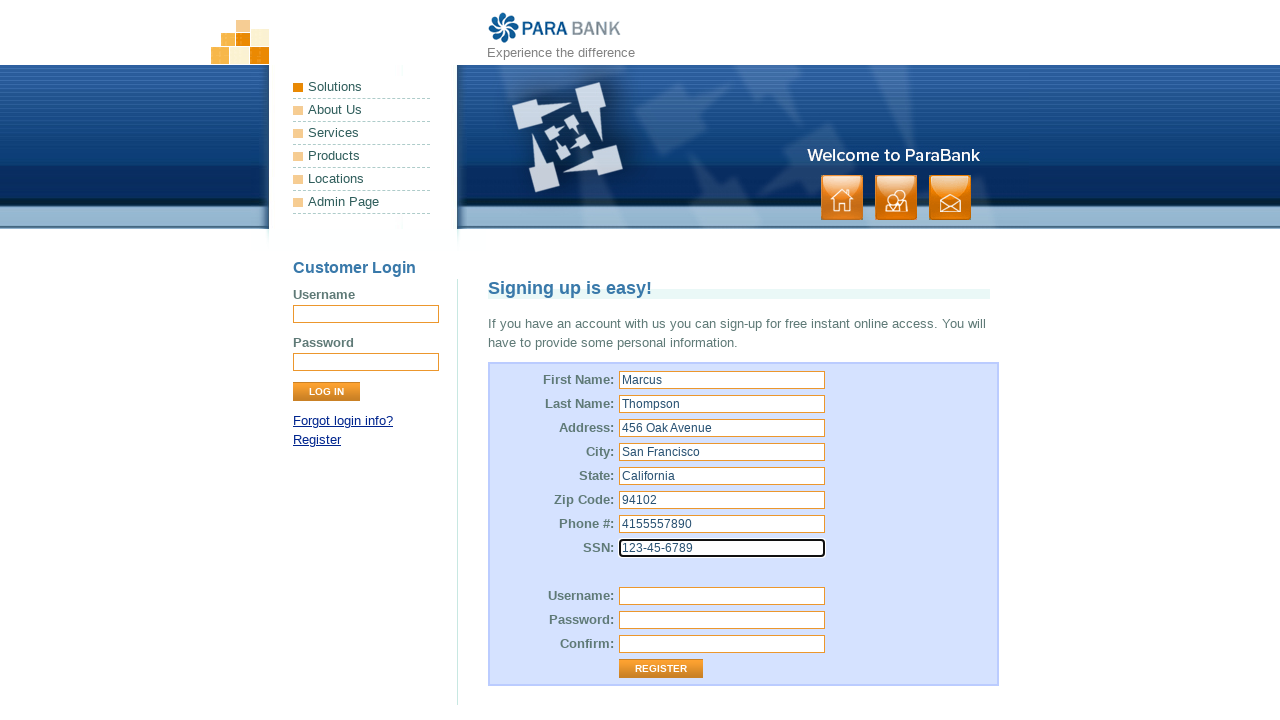

Filled username with 'marcus_t_2024' on #customer\.username
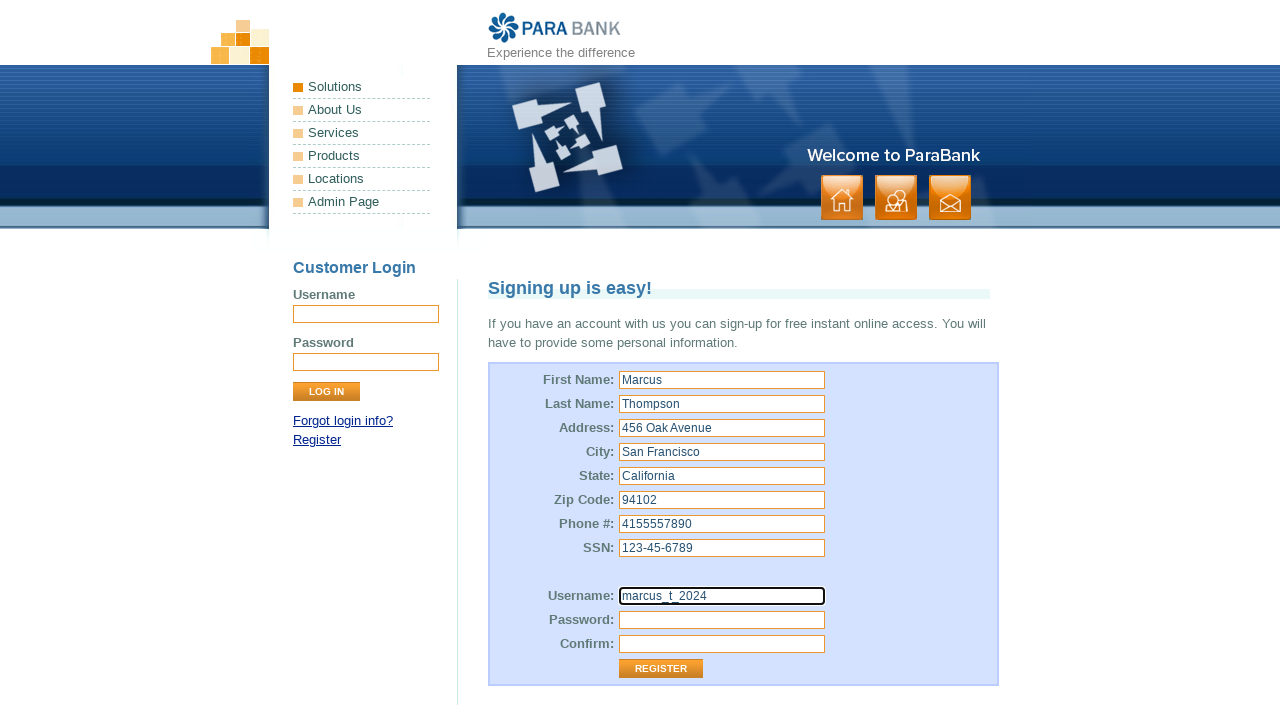

Filled password with 'SecurePass99' on #customer\.password
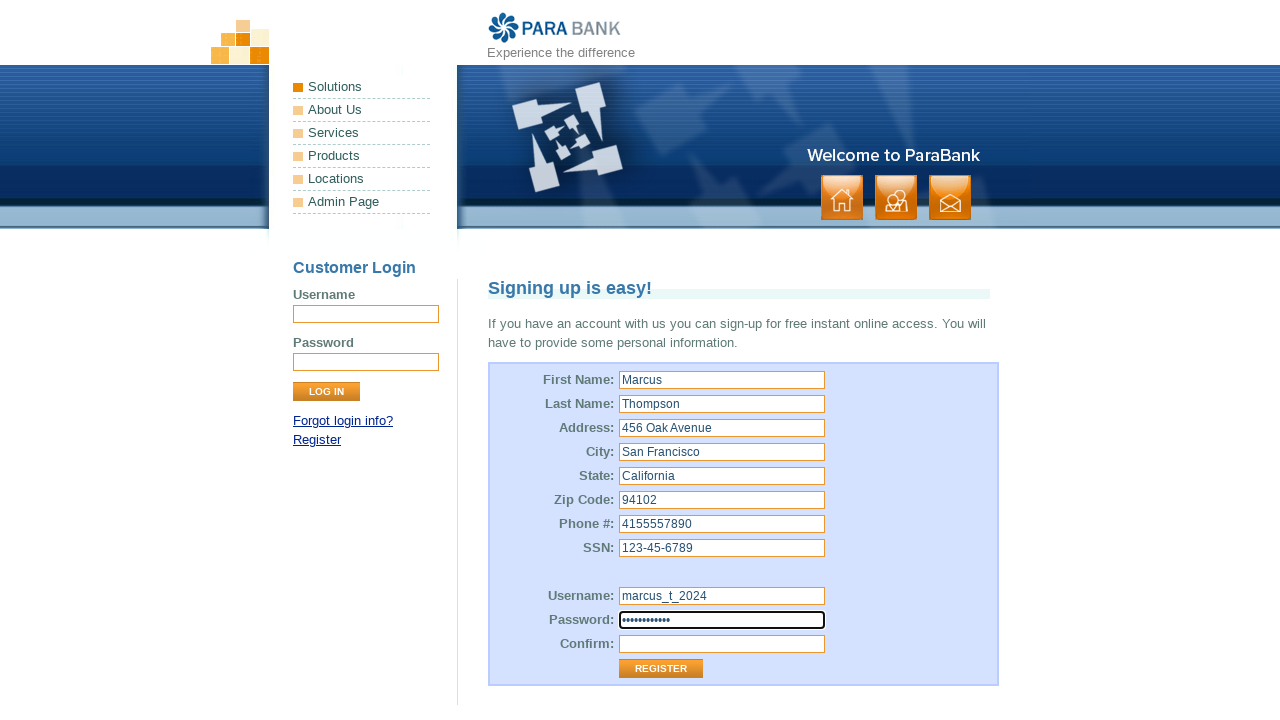

Filled confirm password with 'SecurePass99' on #repeatedPassword
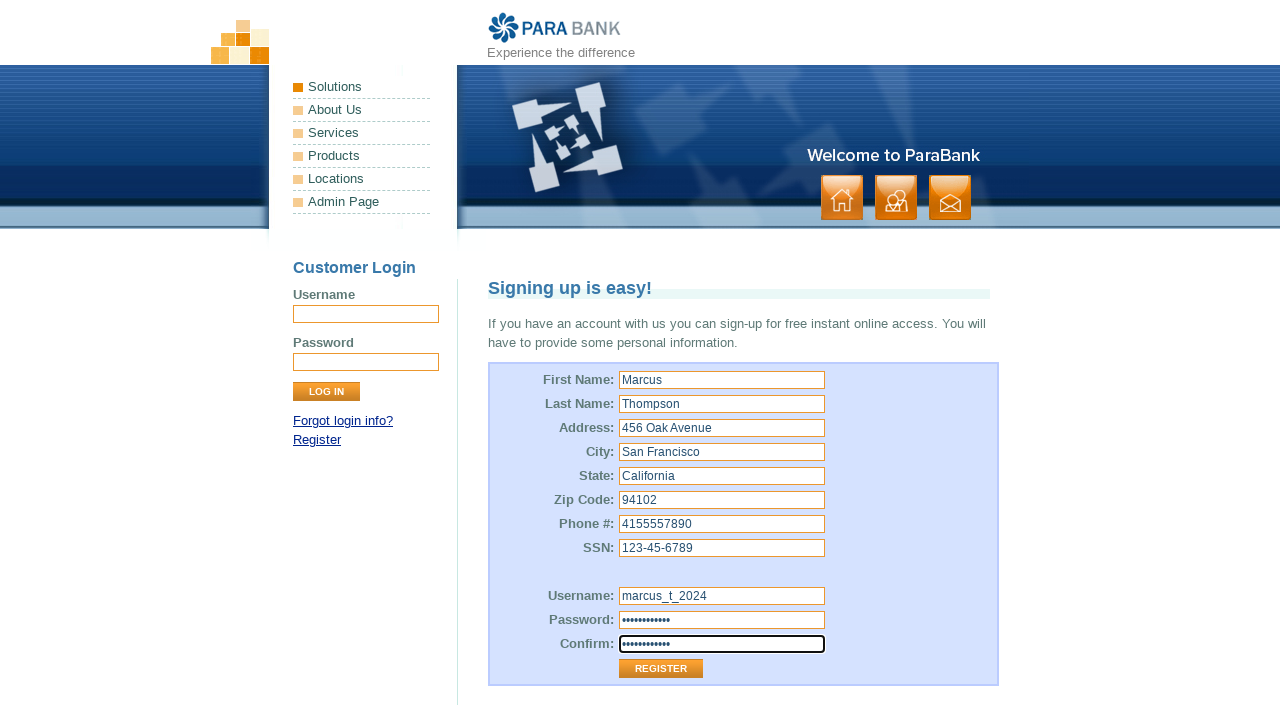

Clicked submit button to complete registration at (661, 669) on xpath=//*[@id='customerForm']/table/tbody/tr[13]/td[2]/input
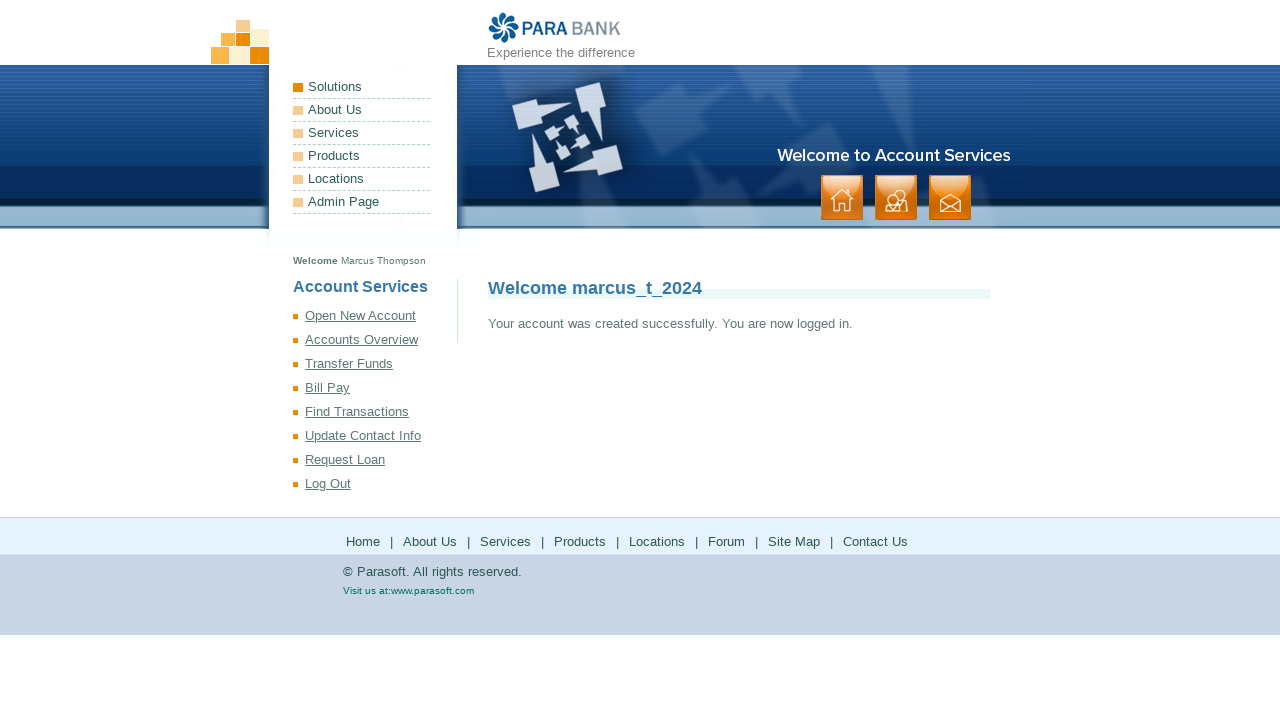

Registration completed and logout link appeared
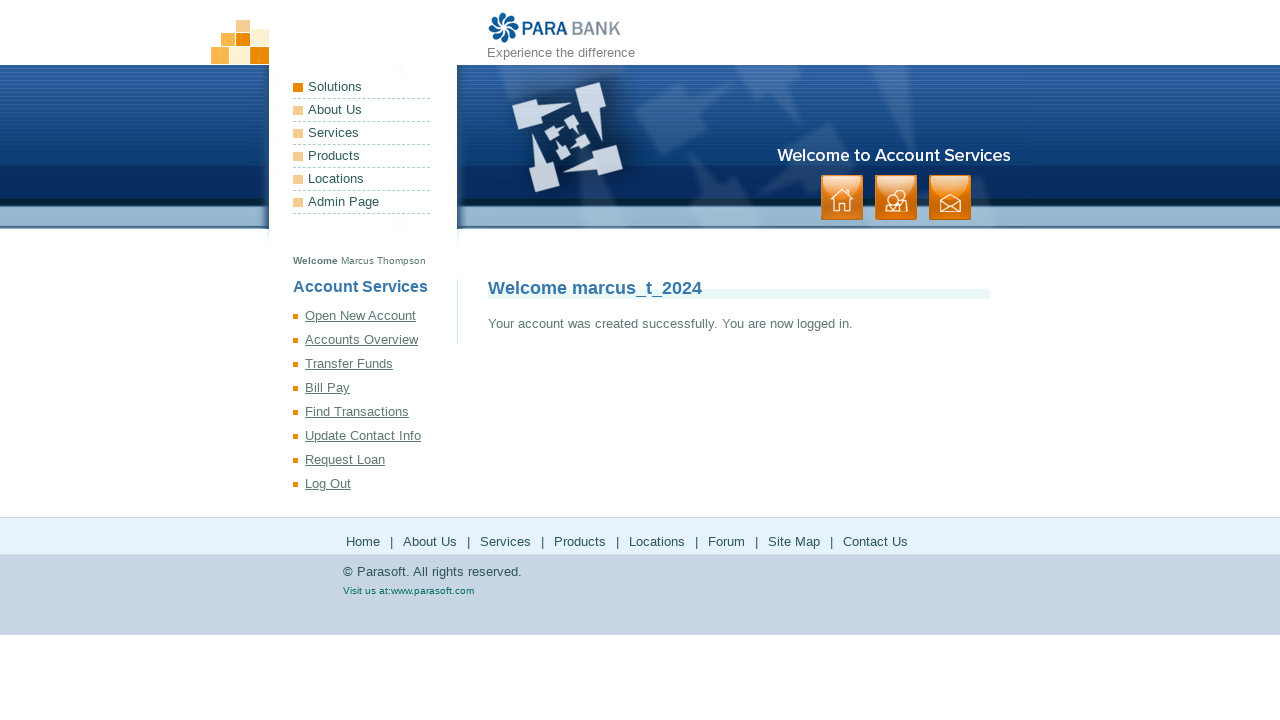

Clicked logout link at (375, 484) on xpath=//*[@id='leftPanel']/ul/li[8]/a
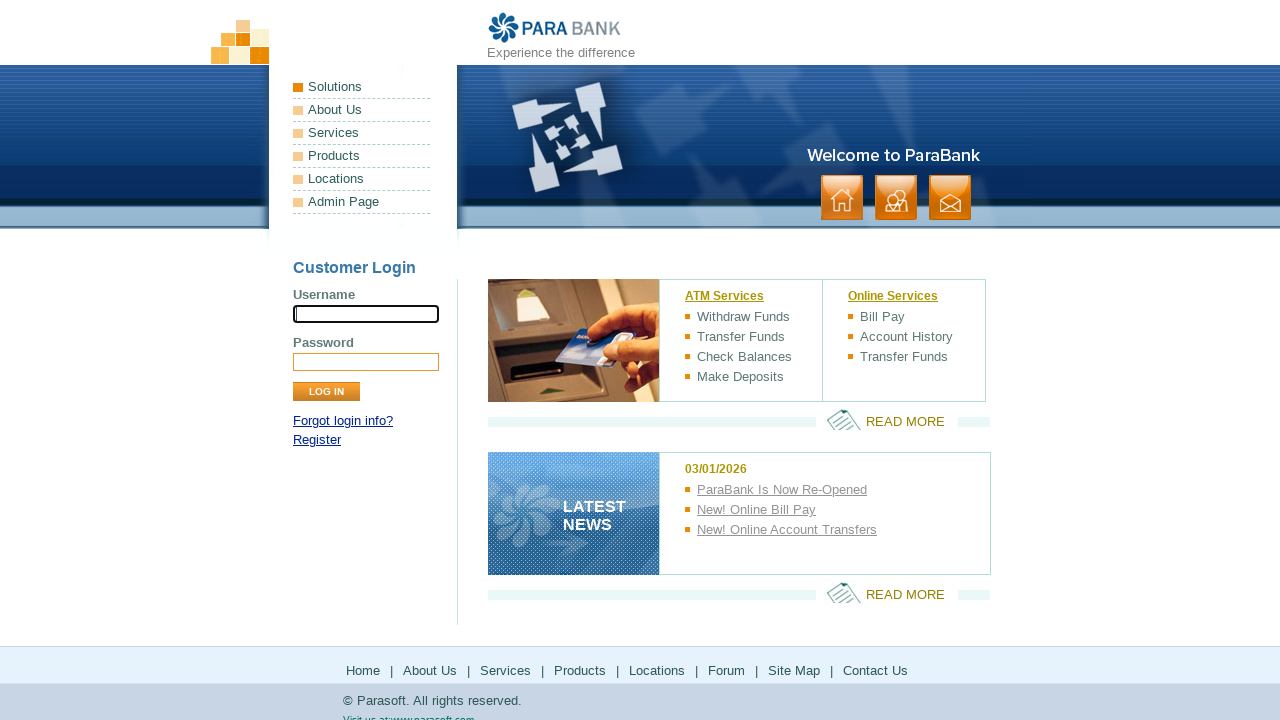

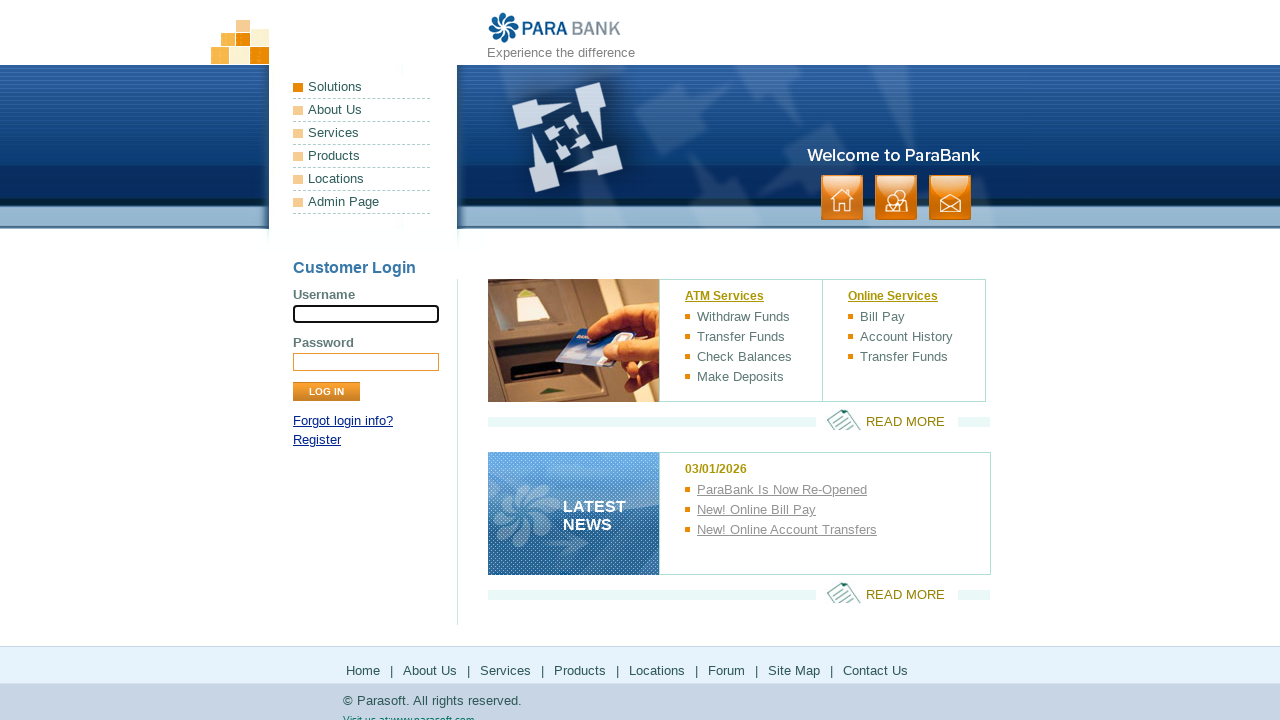